Tests AJAX loading functionality by clicking a button that triggers an AJAX request and waiting for the success message to appear using implicit wait behavior.

Starting URL: http://www.uitestingplayground.com/ajax

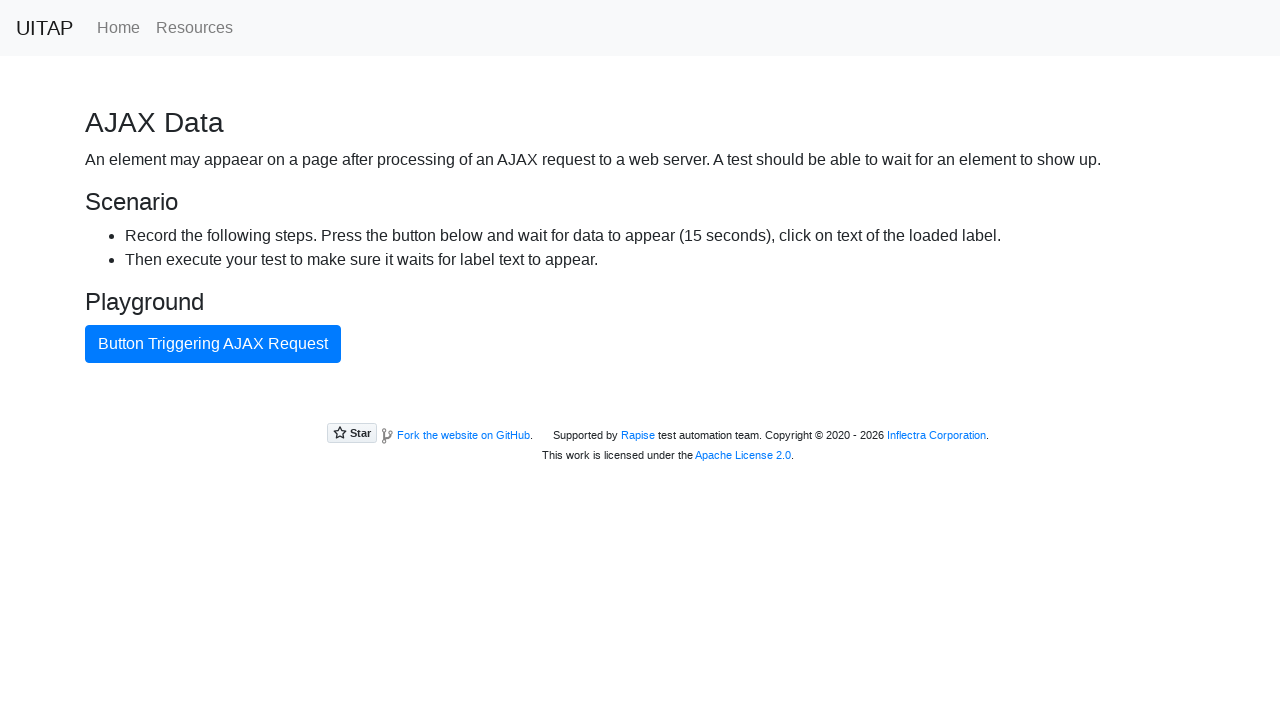

Clicked AJAX request button to trigger loading at (213, 344) on button.btn.btn-primary
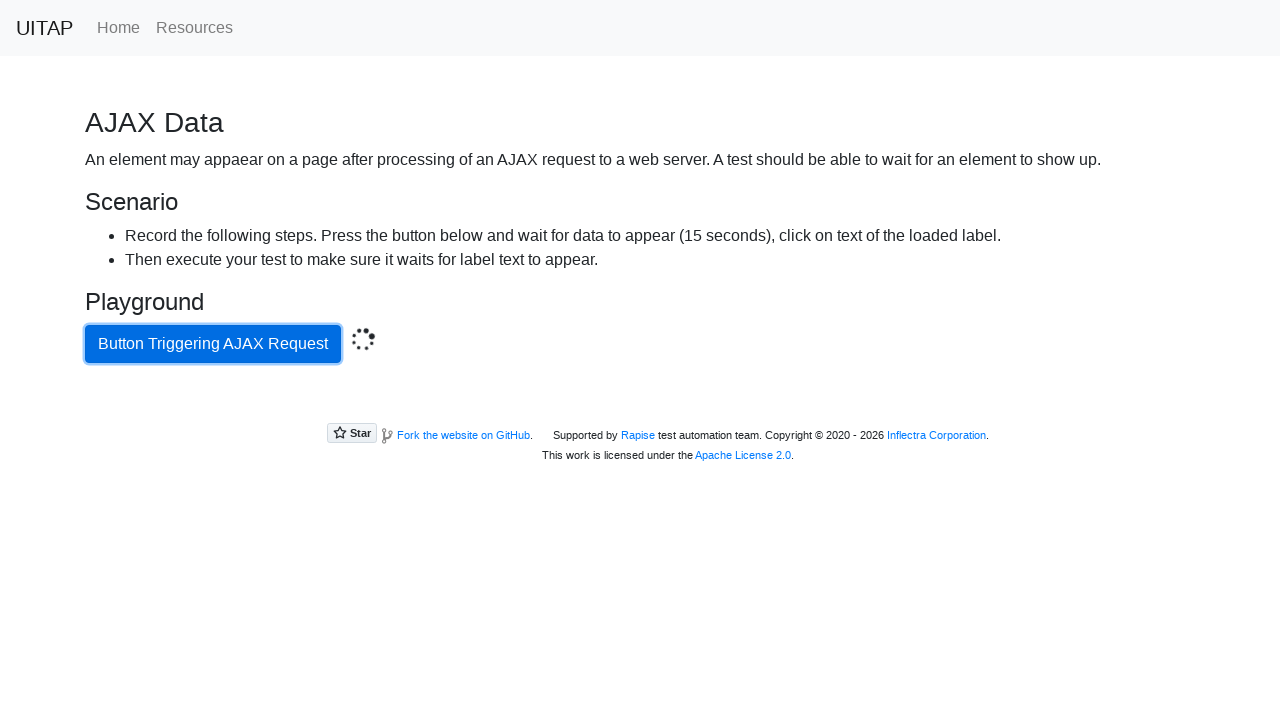

Located success message element
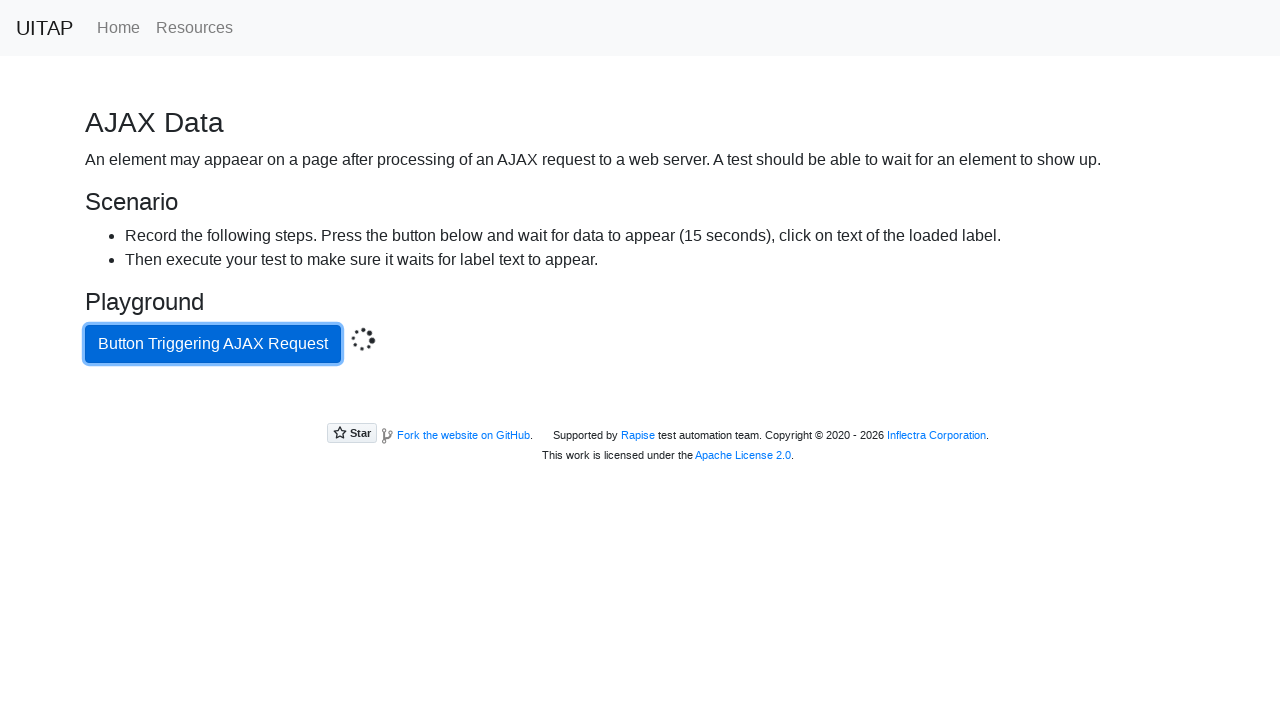

Success message appeared after AJAX request completed
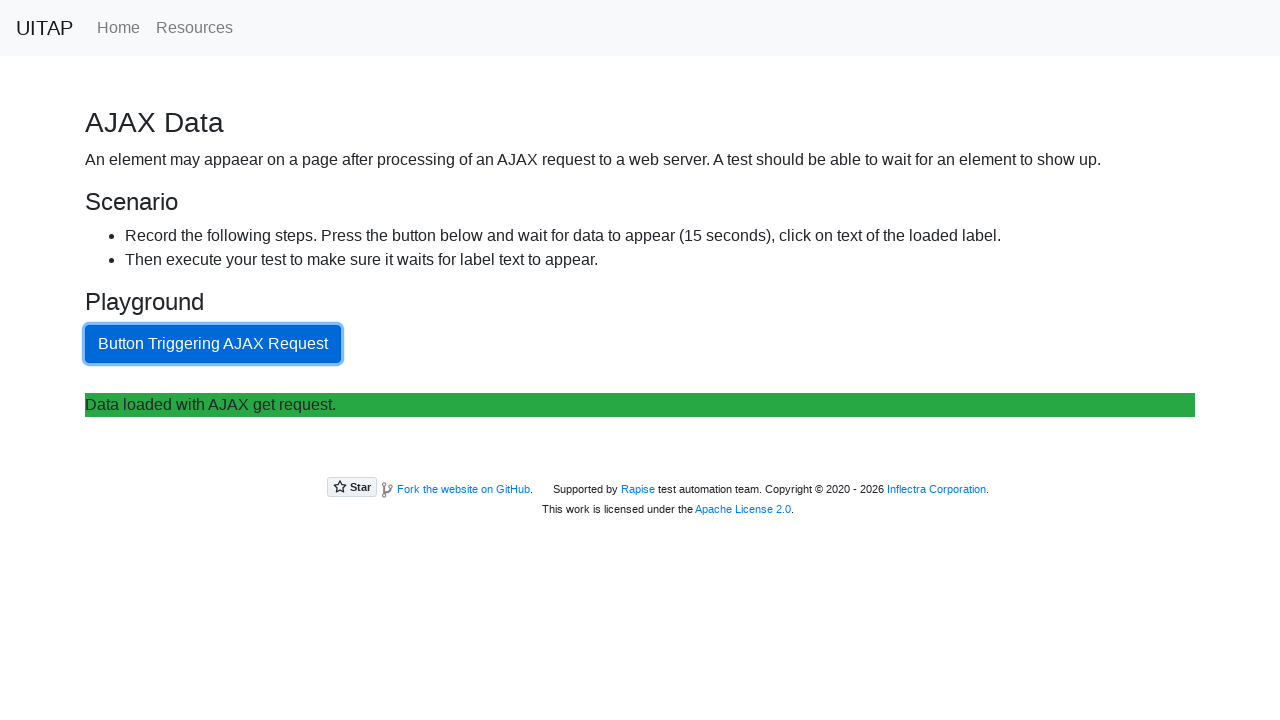

Verified success message text is 'Data loaded with AJAX get request.'
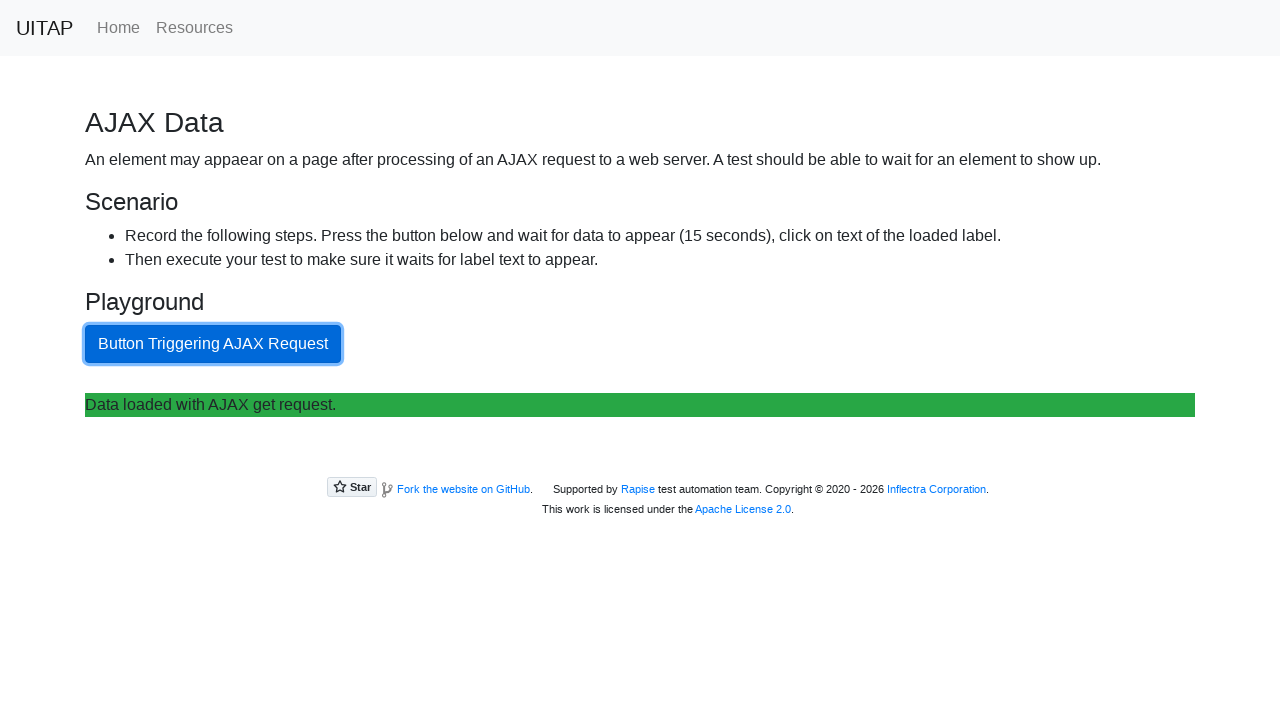

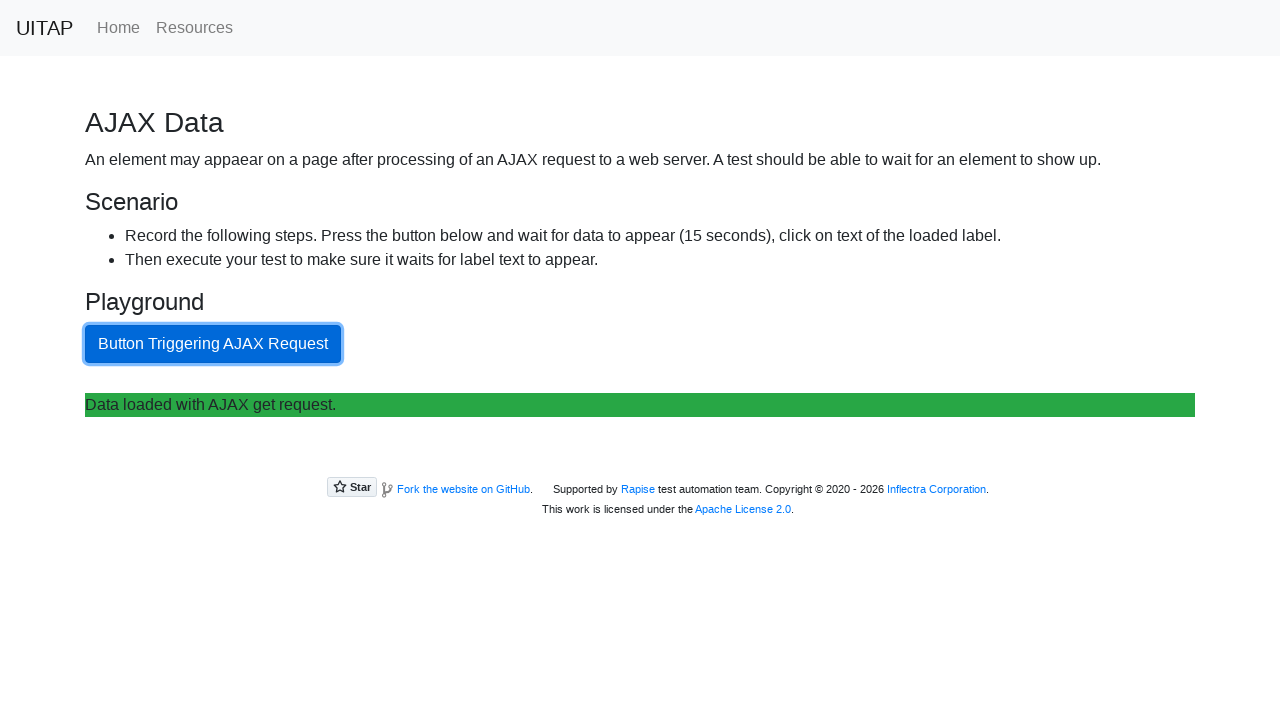